Tests the Add/Remove Elements functionality by clicking the "Add Element" button to create a Delete button, then clicking the Delete button to remove it, and verifying the element behavior.

Starting URL: https://practice.cydeo.com/add_remove_elements/

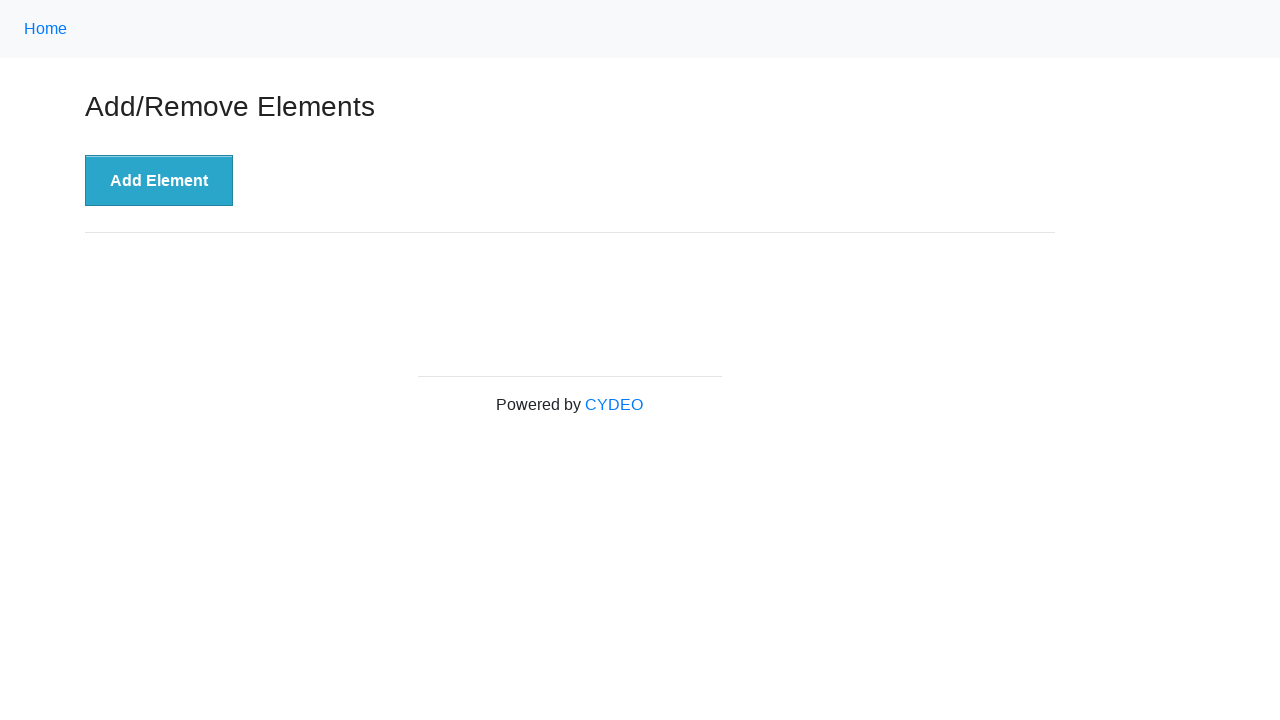

Navigated to Add/Remove Elements page
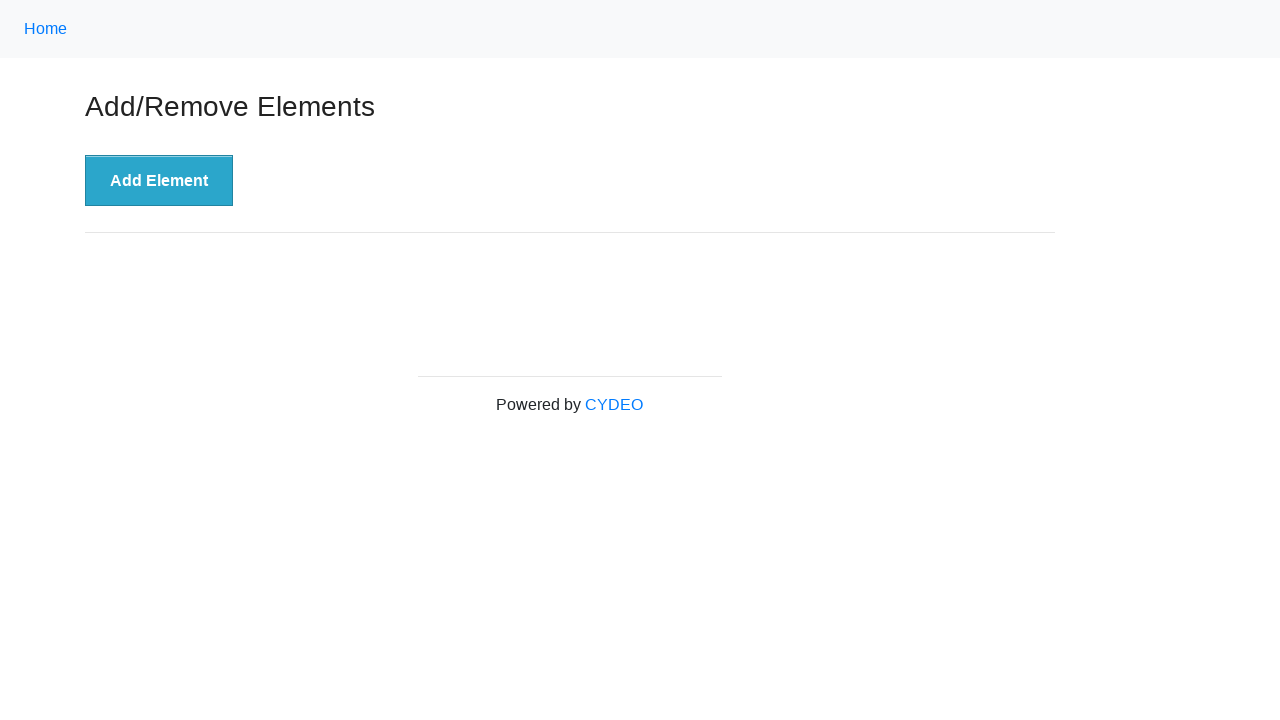

Clicked the Add Element button at (159, 181) on xpath=//button[.='Add Element']
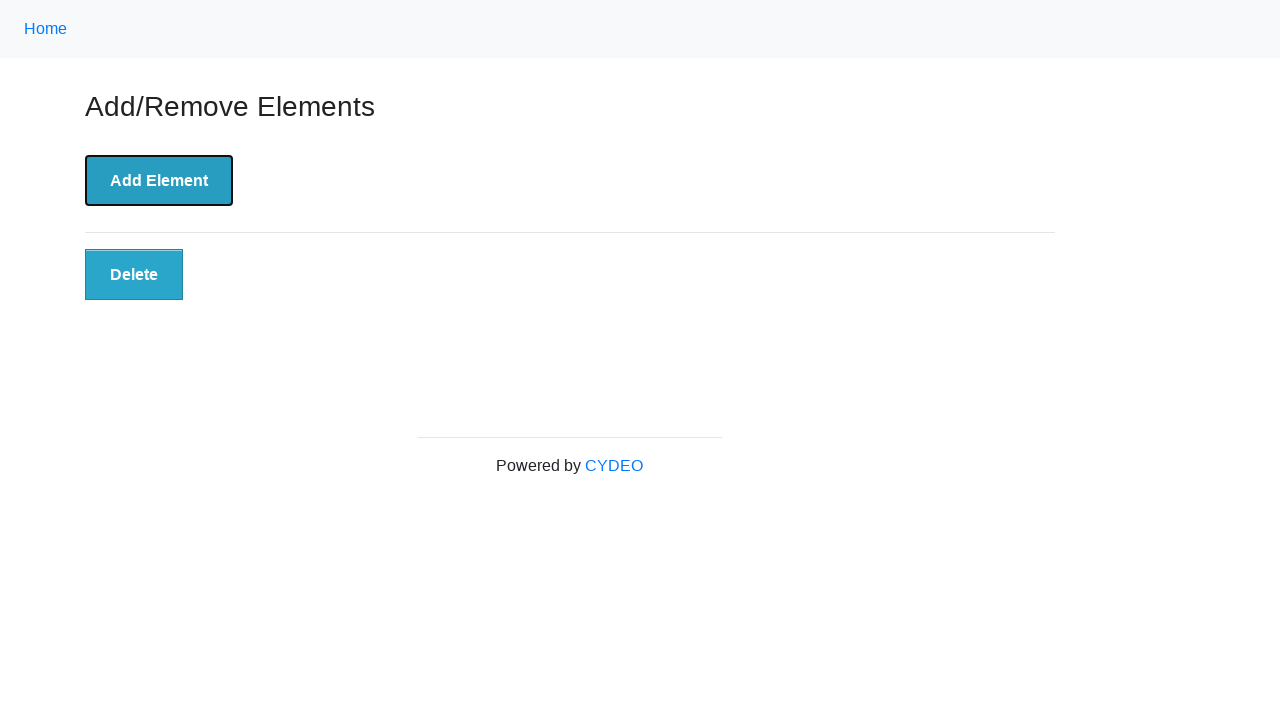

Delete button appeared after adding element
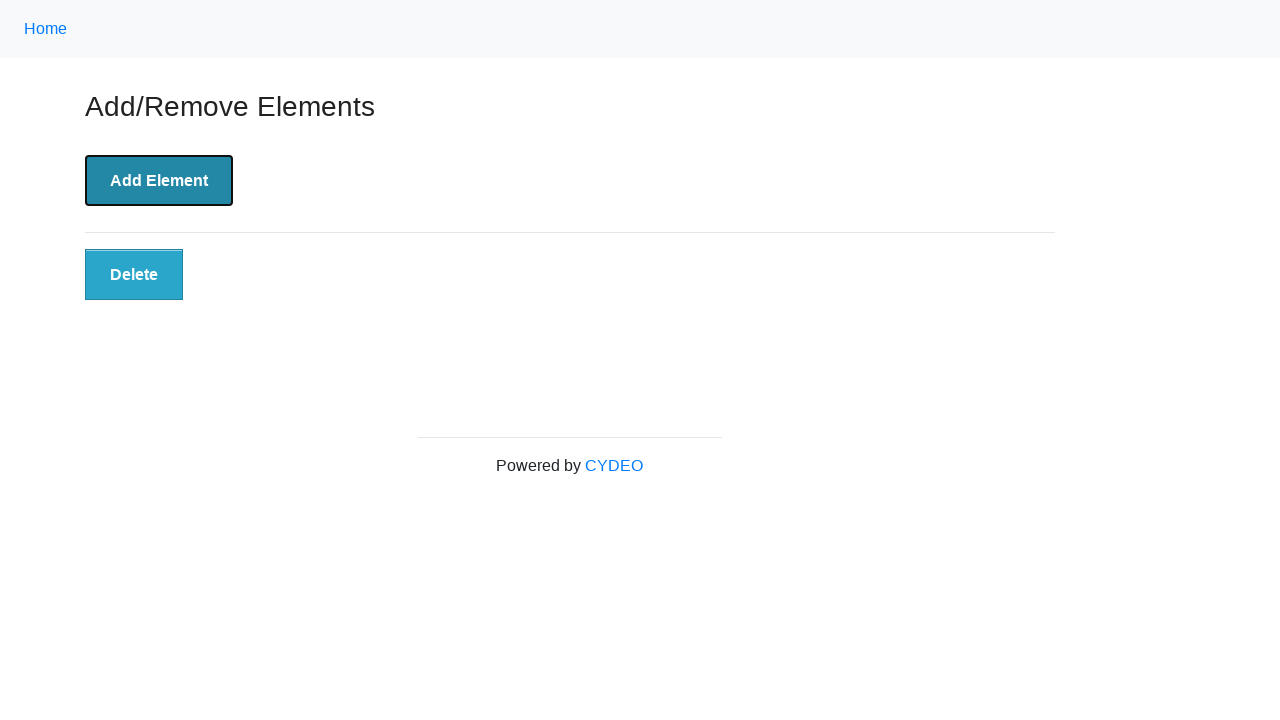

Clicked the Delete button to remove the added element at (134, 275) on xpath=//button[@class='added-manually']
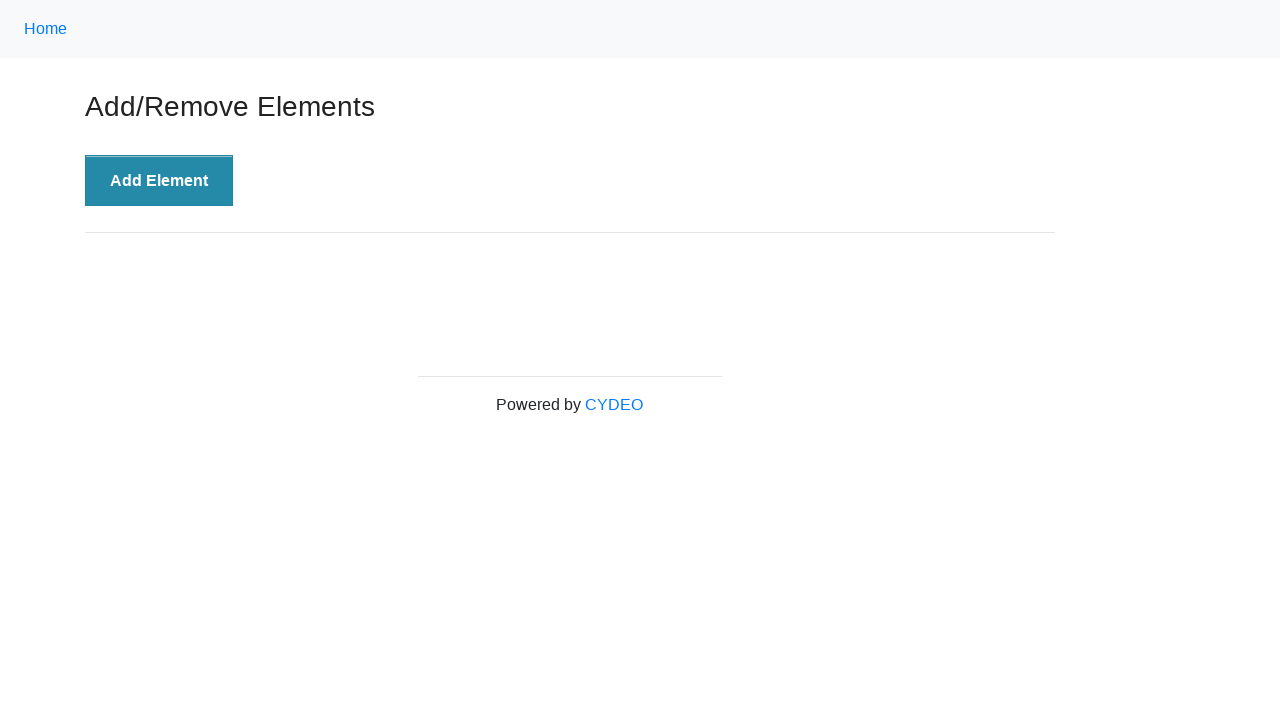

Verified the Delete button is hidden after removal
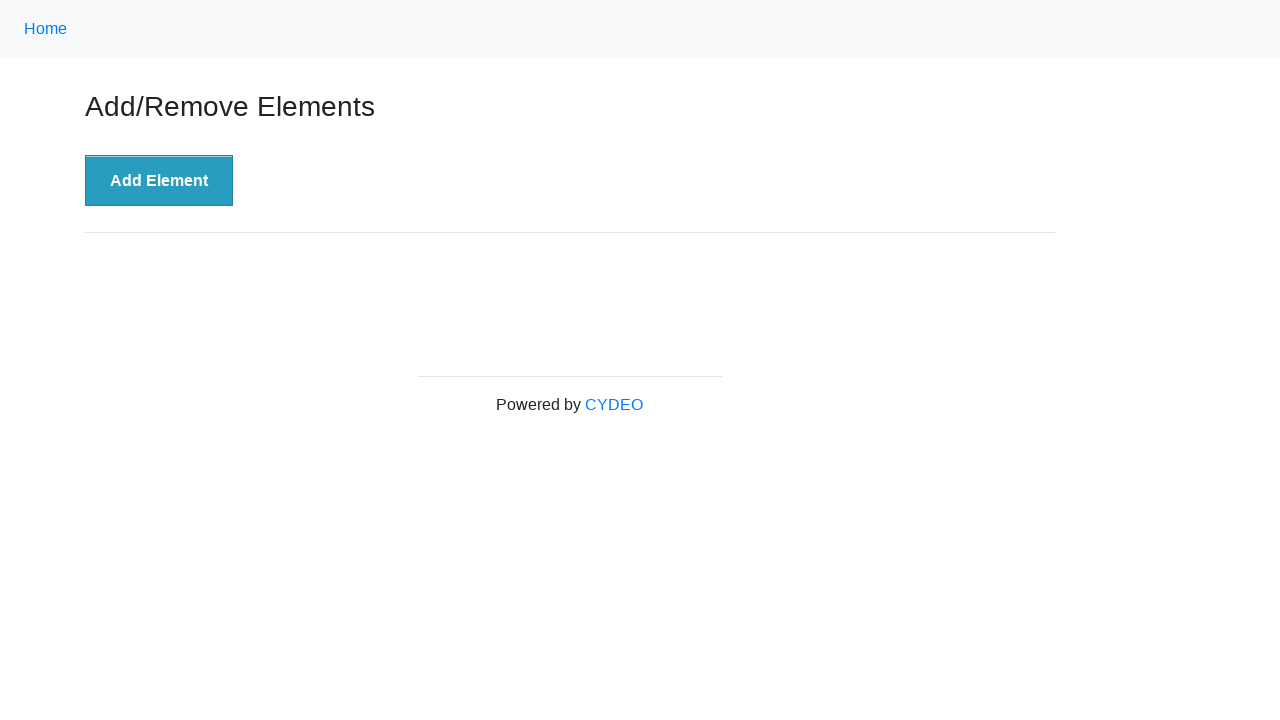

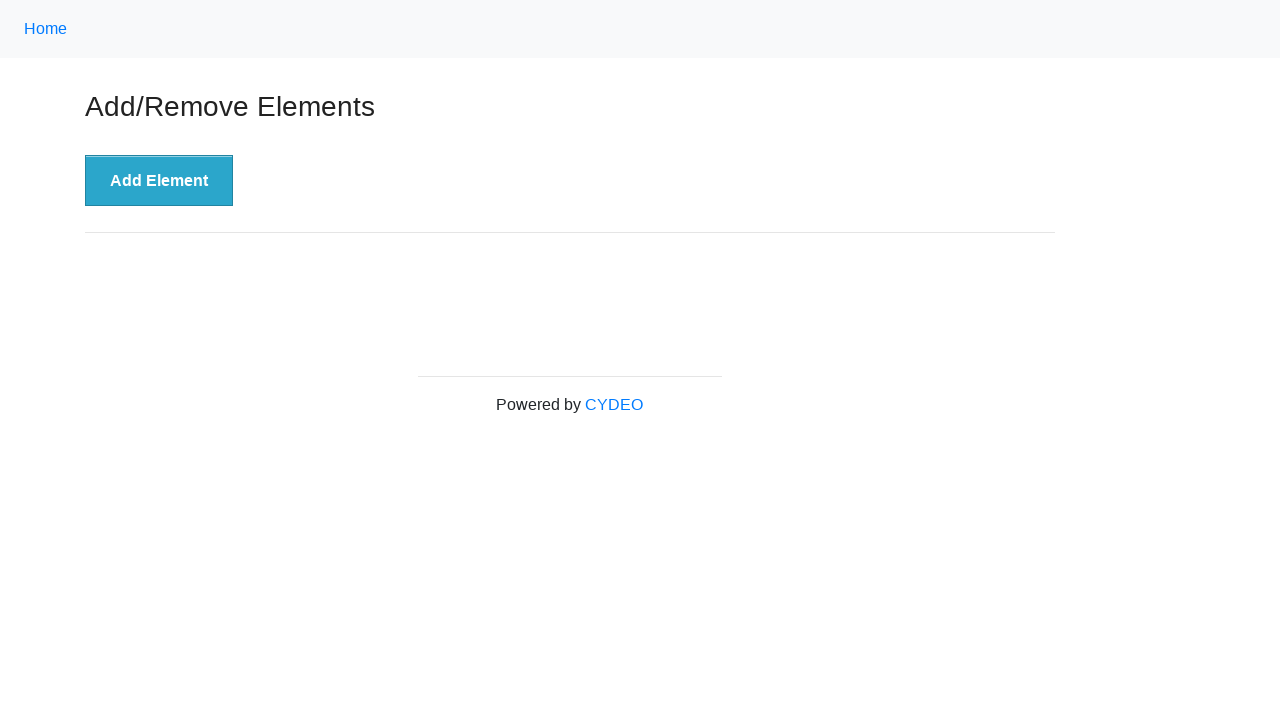